Navigates to the GeeksforGeeks homepage, maximizes the browser window, and verifies that the page title matches the expected value for this computer science portal.

Starting URL: https://www.geeksforgeeks.org/

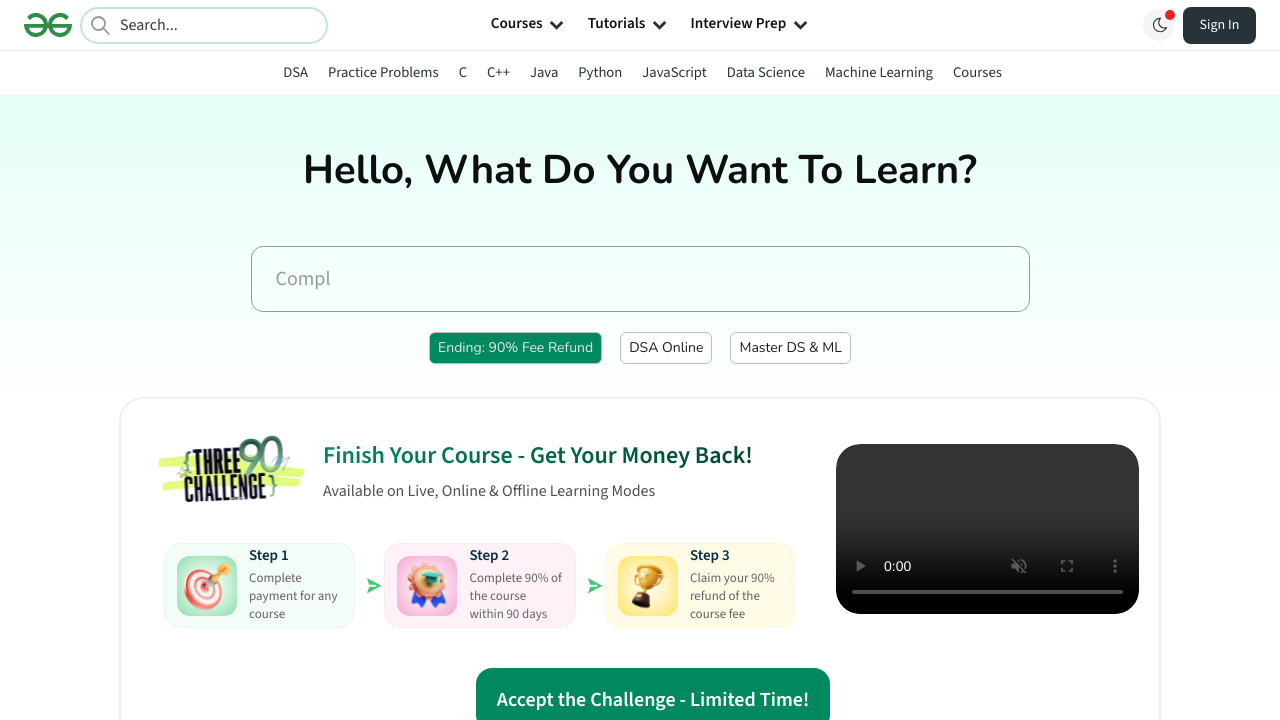

Waited for page to load - domcontentloaded state reached
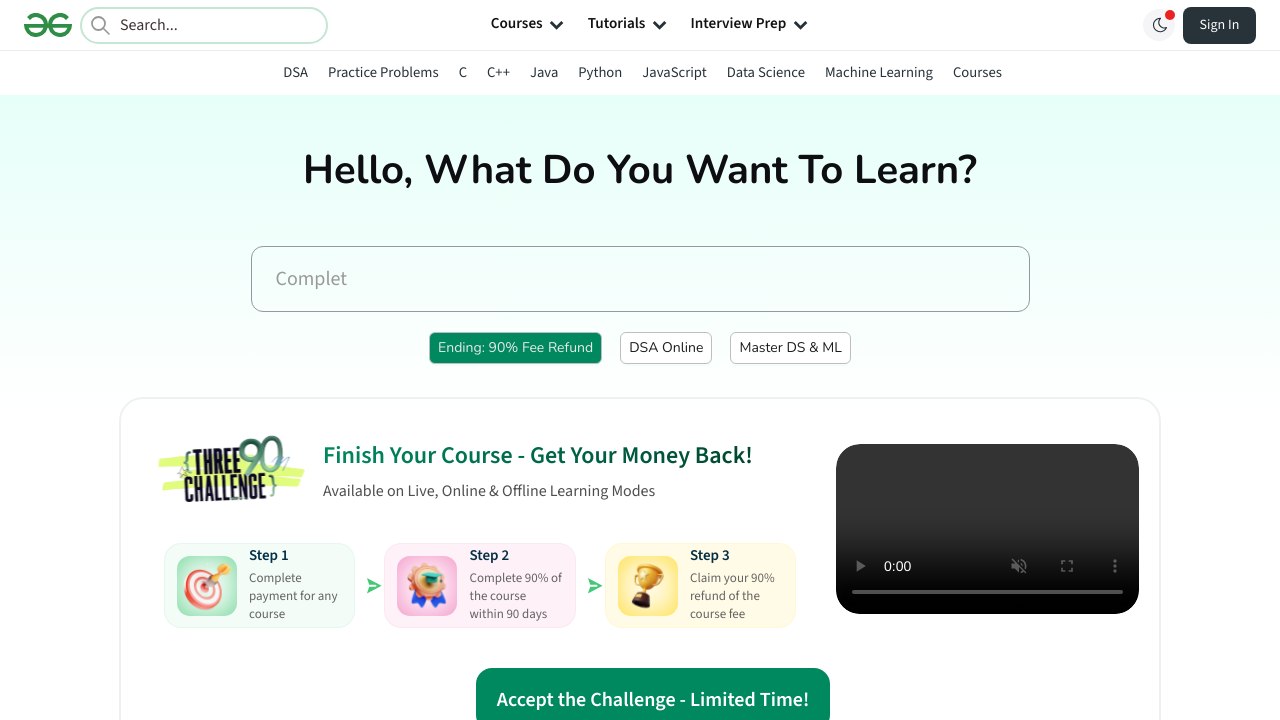

Retrieved page title: GeeksforGeeks | Your All-in-One Learning Portal
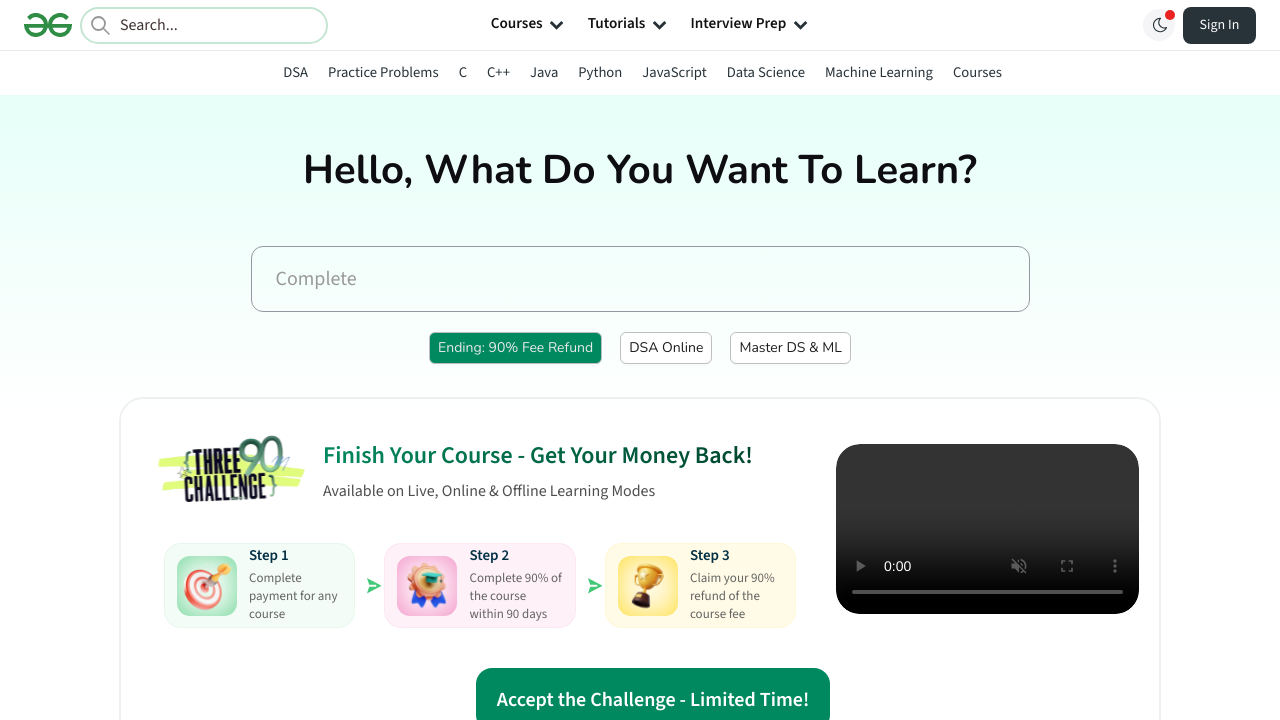

Verified page title matches expected value - assertion passed
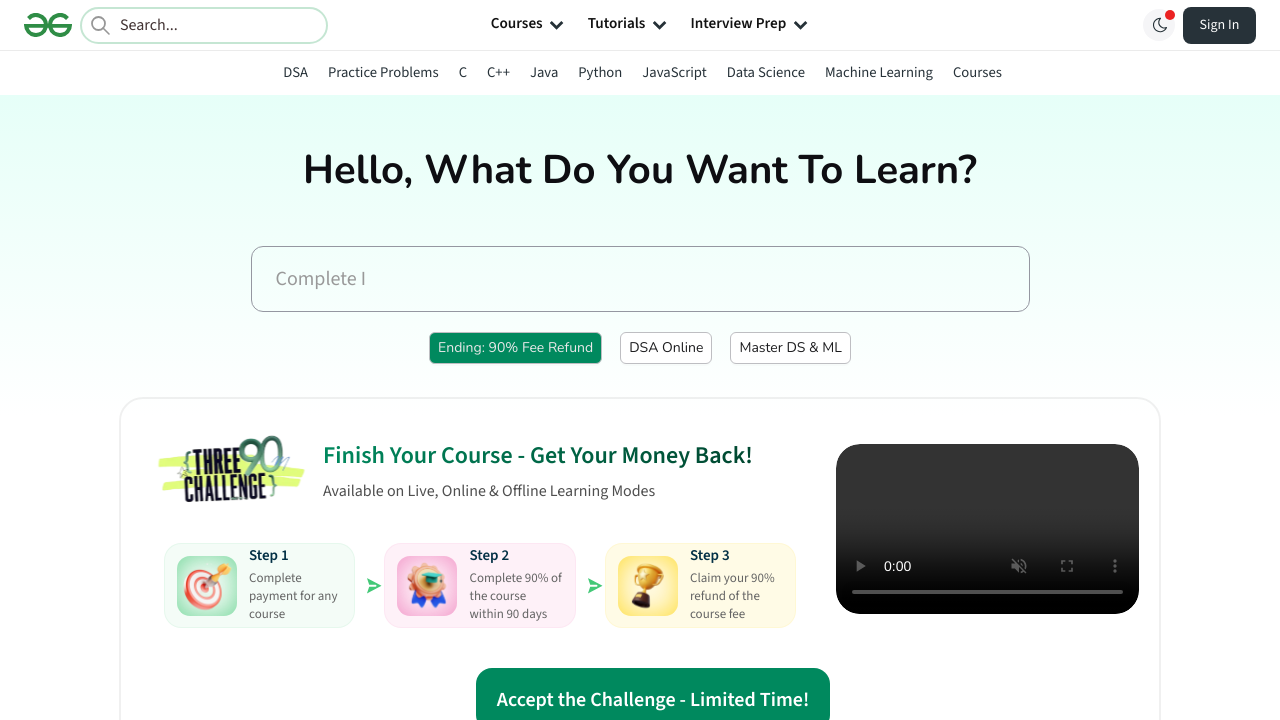

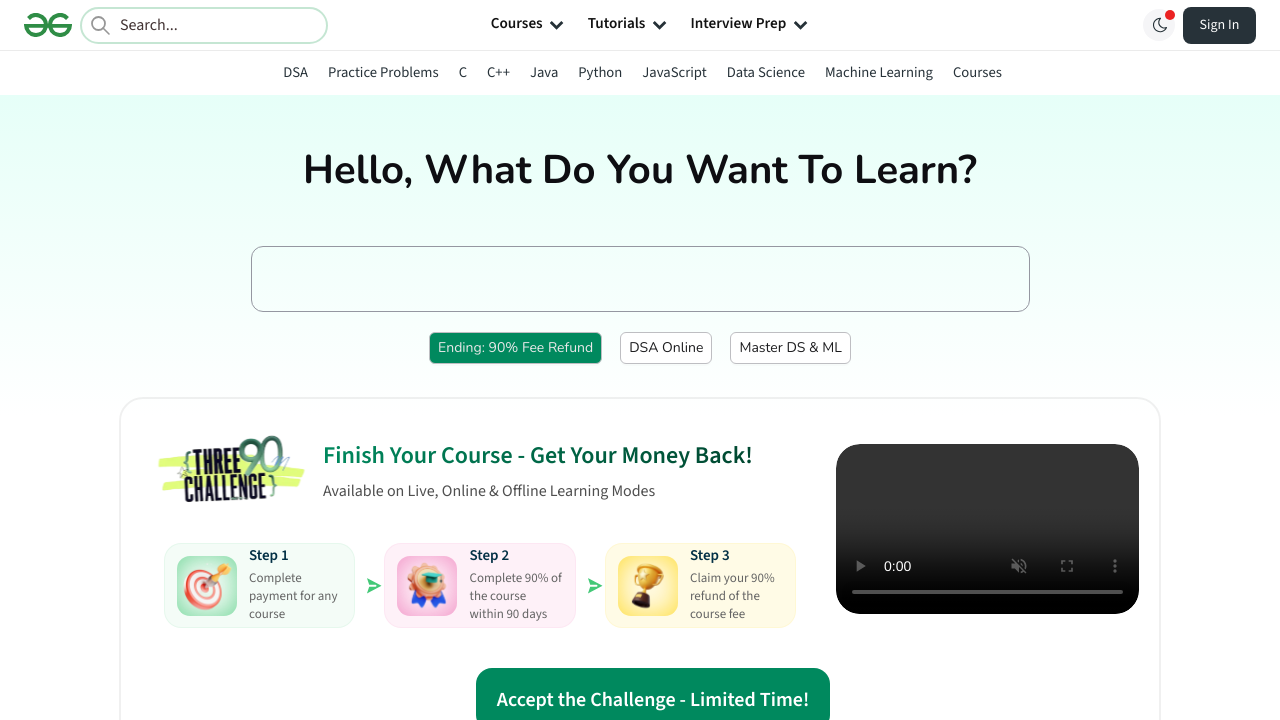